Tests that the page loads correctly with Firefox options set

Starting URL: https://duckduckgo.com

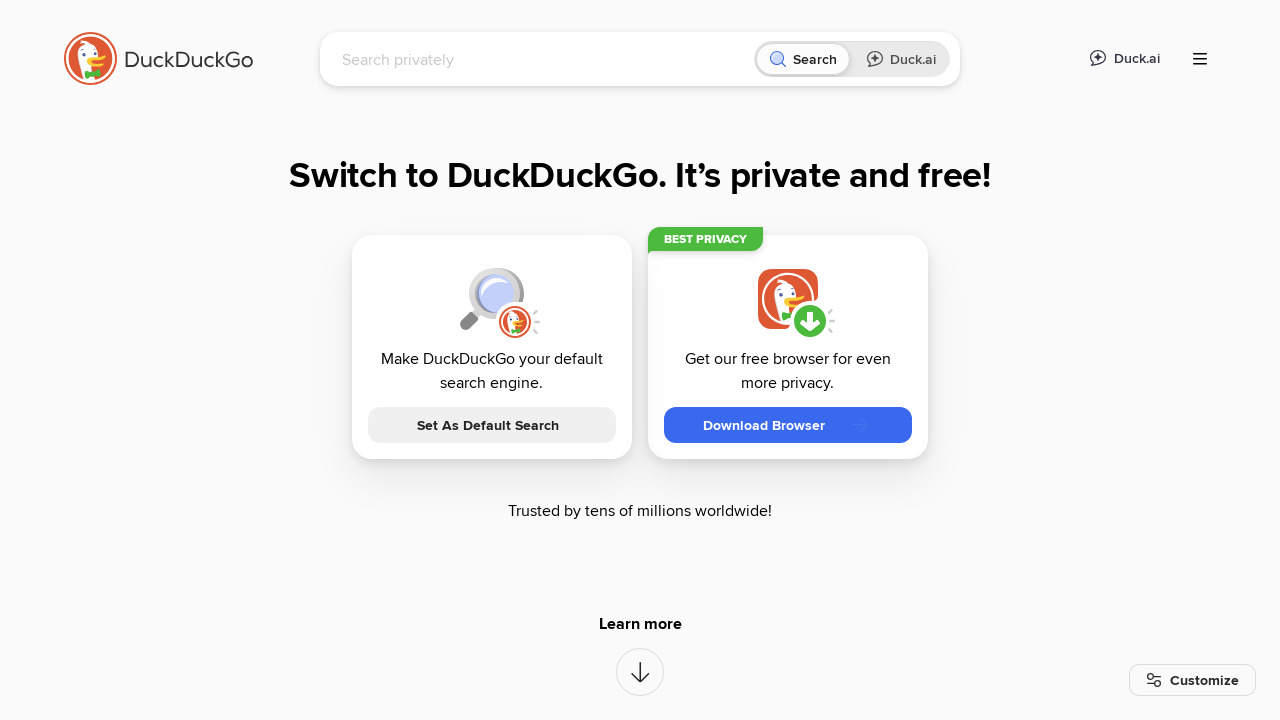

Verified page title contains 'DuckDuckGo'
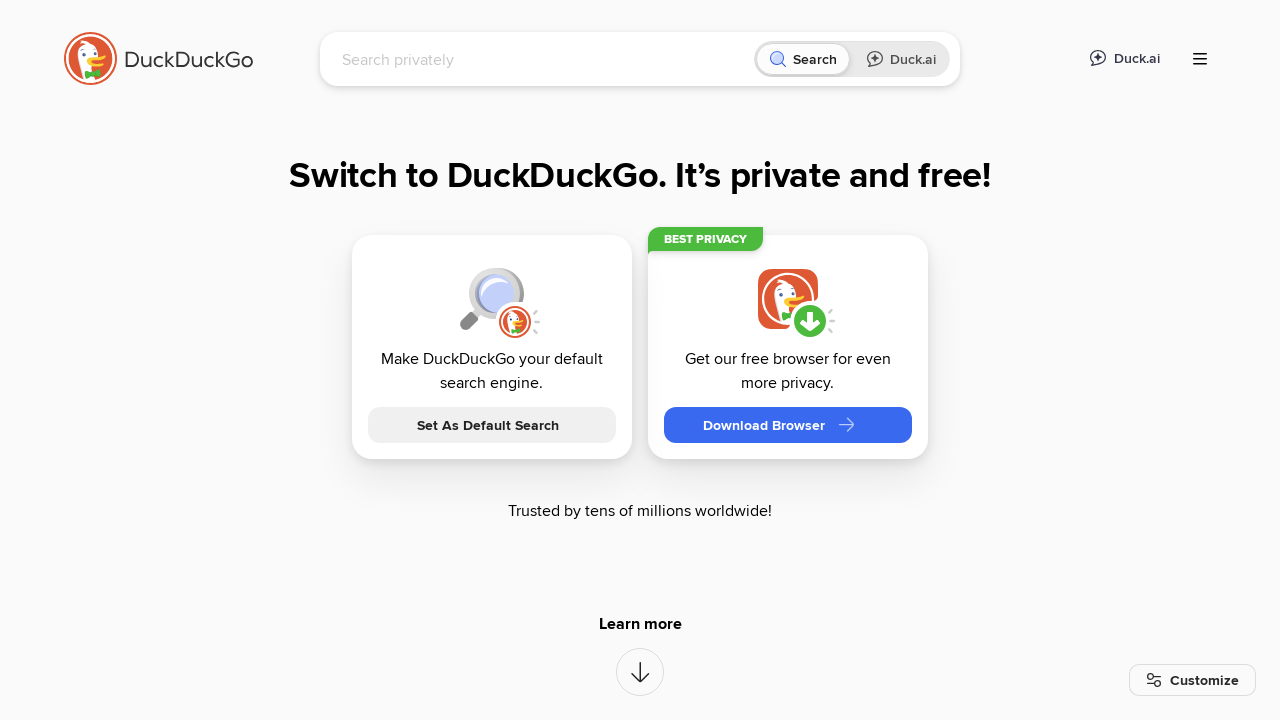

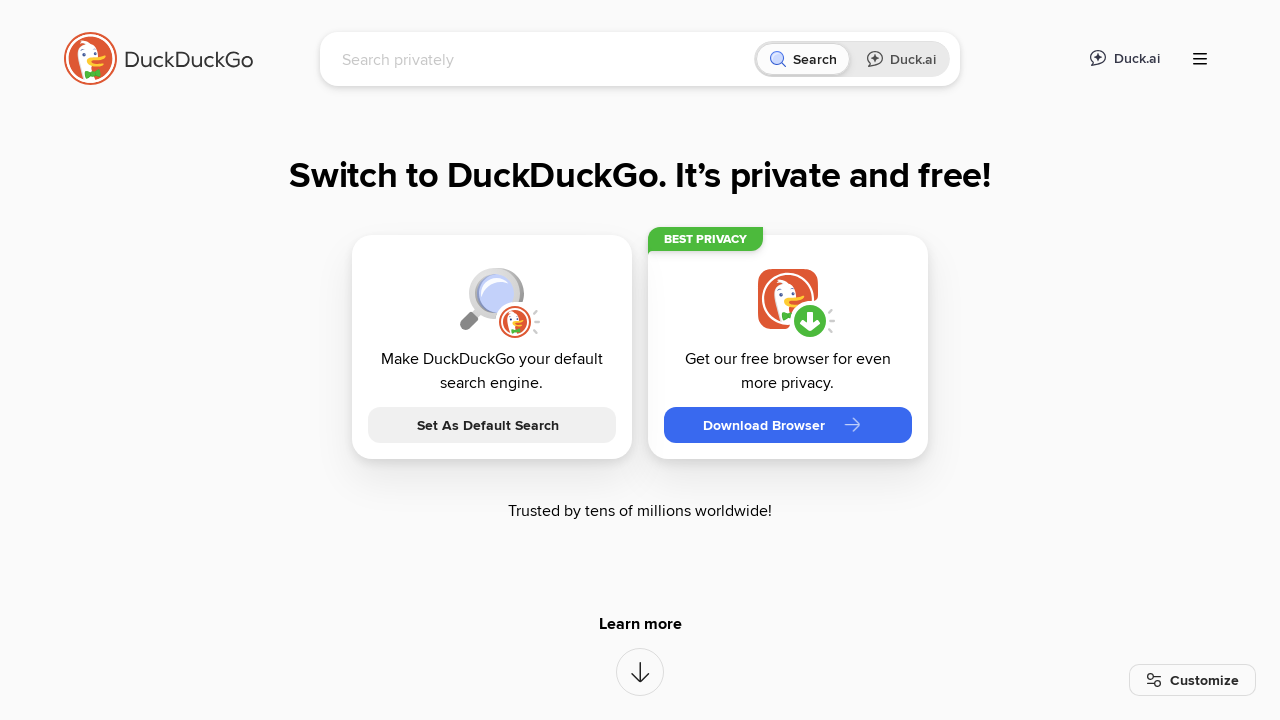